Tests form interactions including filling text fields, checking a checkbox, selecting a radio button, and choosing an option from a dropdown

Starting URL: https://rahulshettyacademy.com/angularpractice/

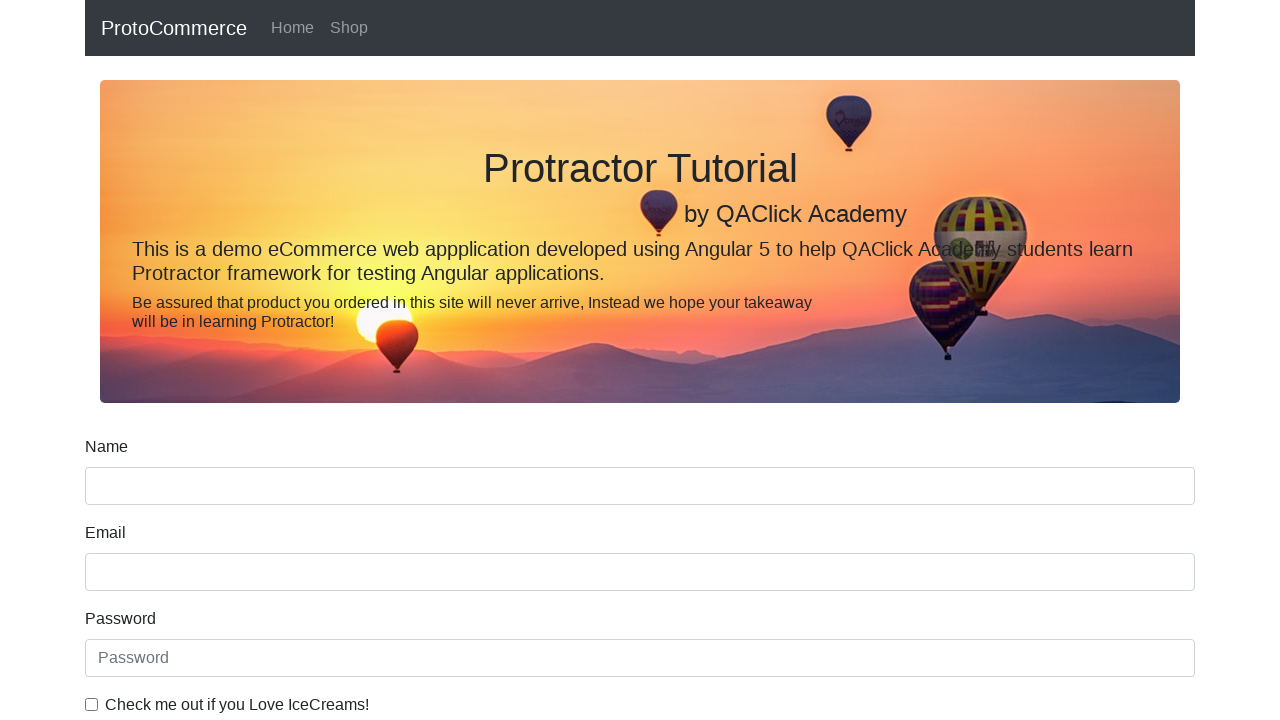

Filled name field with 'John Smith' on .form-group>>[name='name']
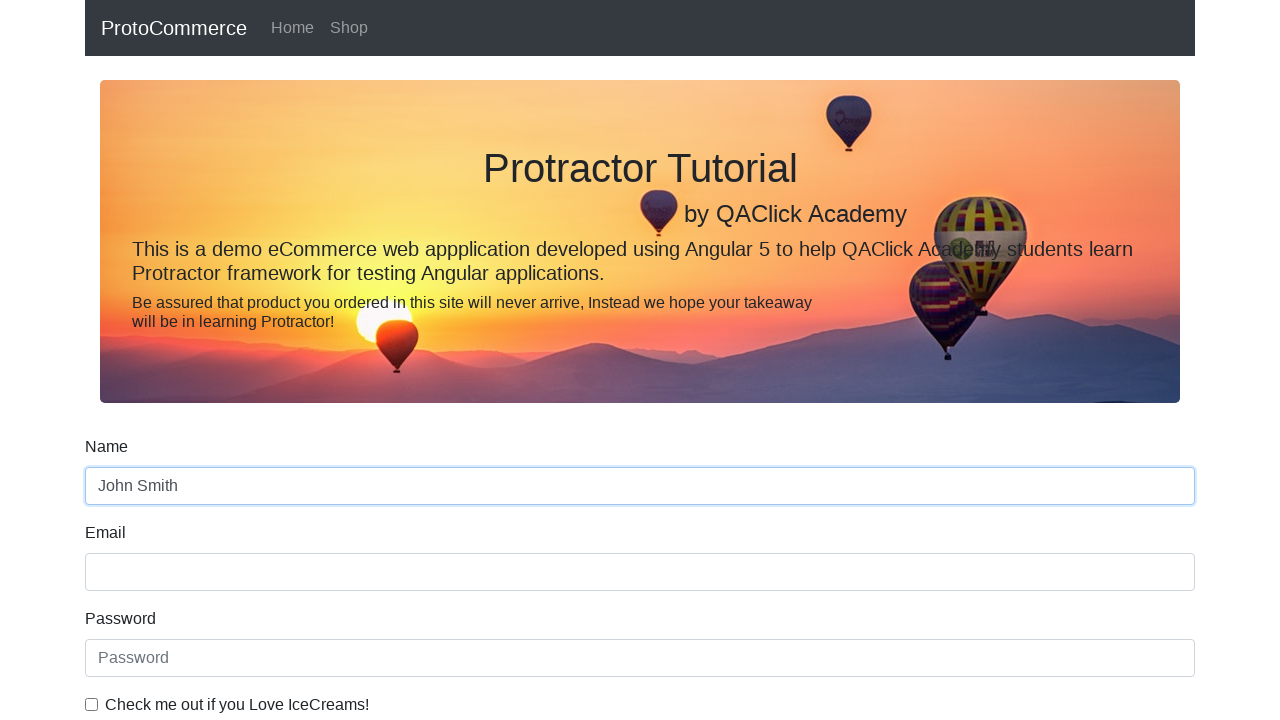

Filled email field with 'johnsmith@example.com' on [name='email']
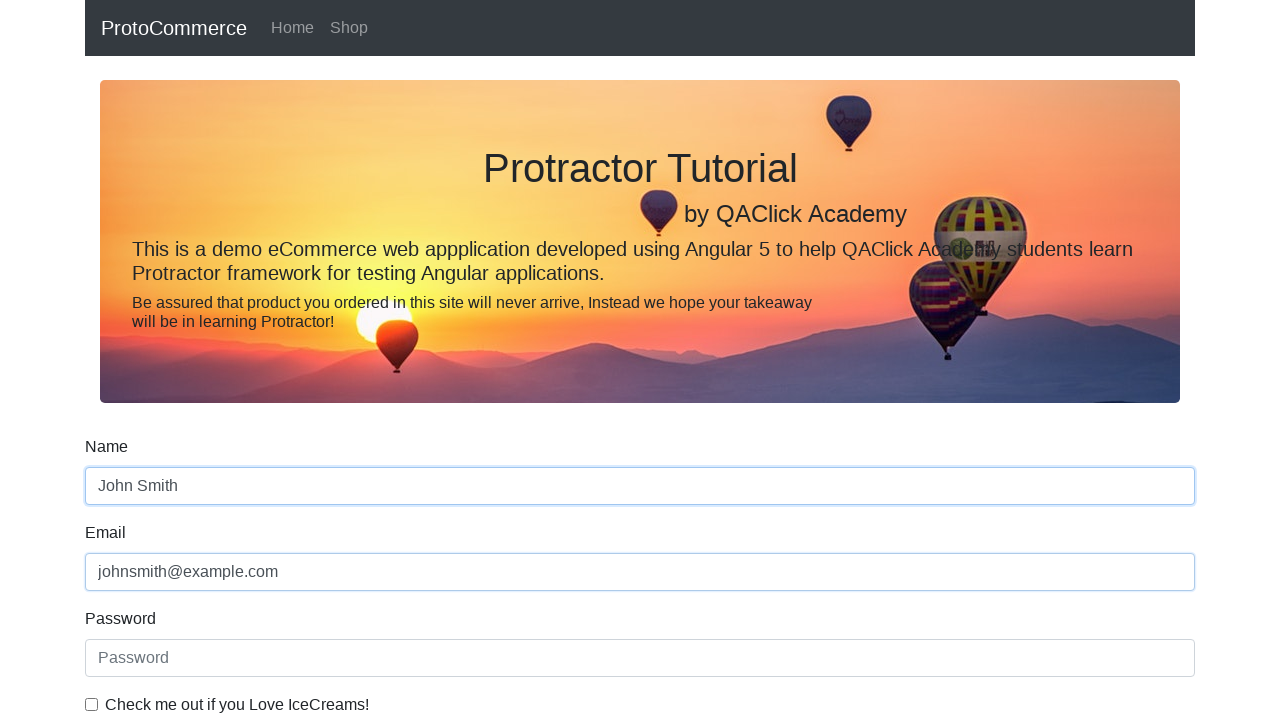

Filled password field with 'SecurePass123' on #exampleInputPassword1
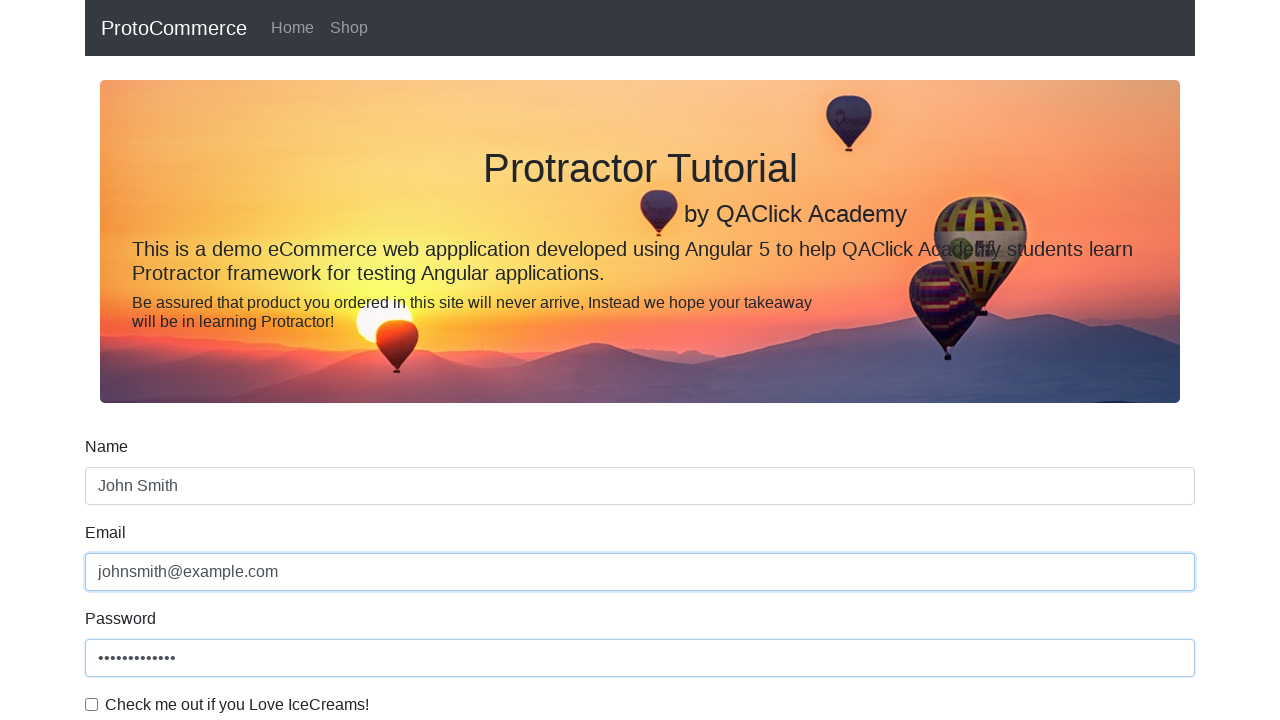

Checked the checkbox at (92, 704) on #exampleCheck1
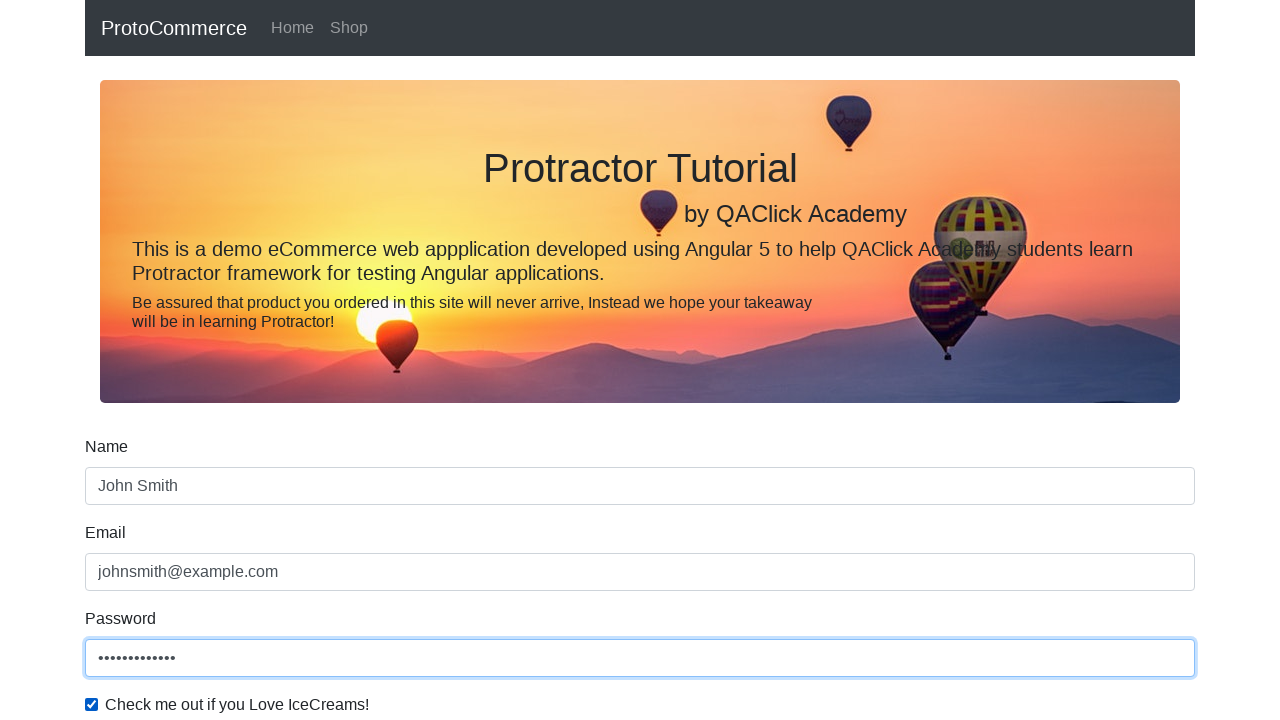

Selected radio button option 2 at (374, 360) on xpath=//label[@for='inlineRadio2']
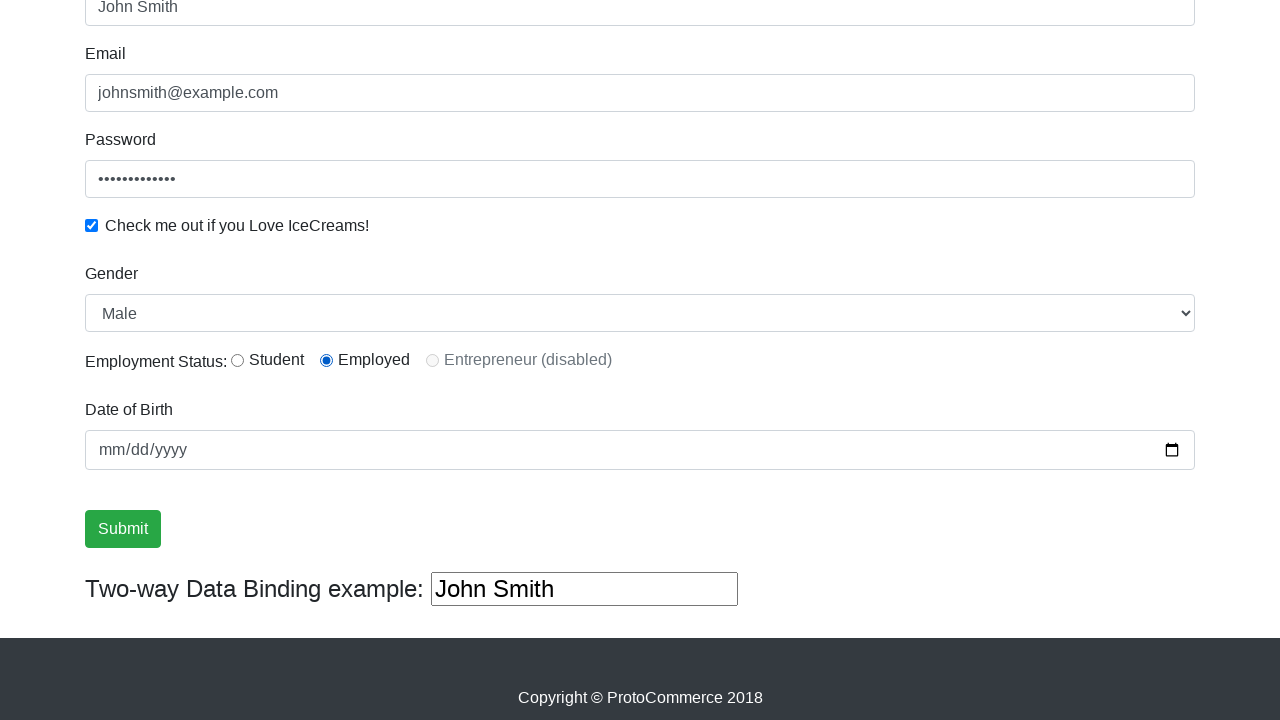

Selected 'Male' from dropdown on #exampleFormControlSelect1
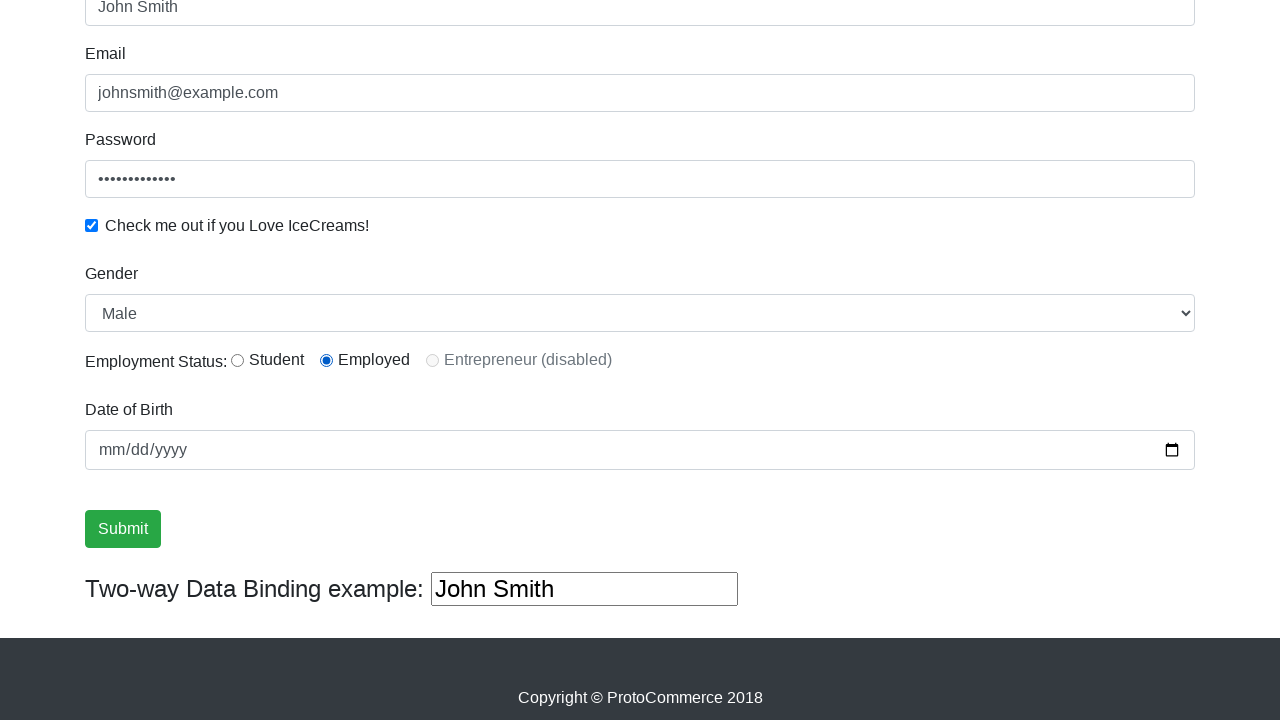

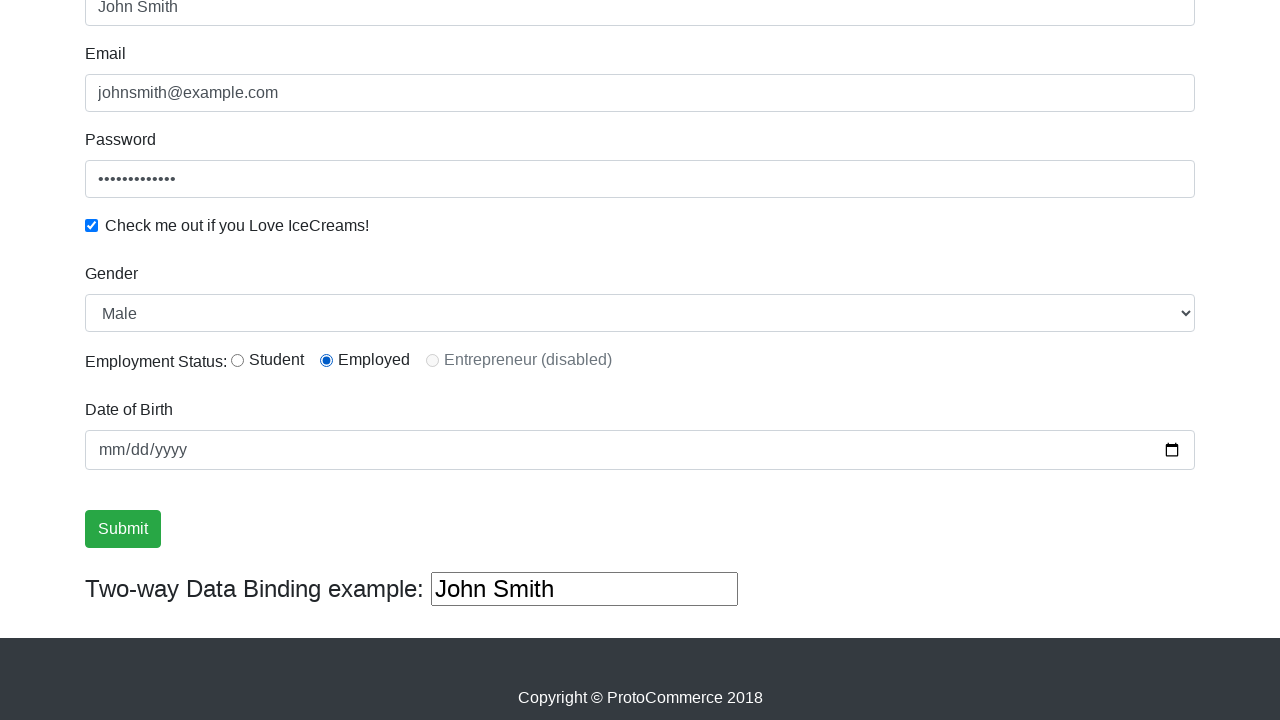